Tests dynamic loading page where element is hidden initially, clicks the Start button and waits for the finish text to become visible

Starting URL: http://the-internet.herokuapp.com/dynamic_loading/1

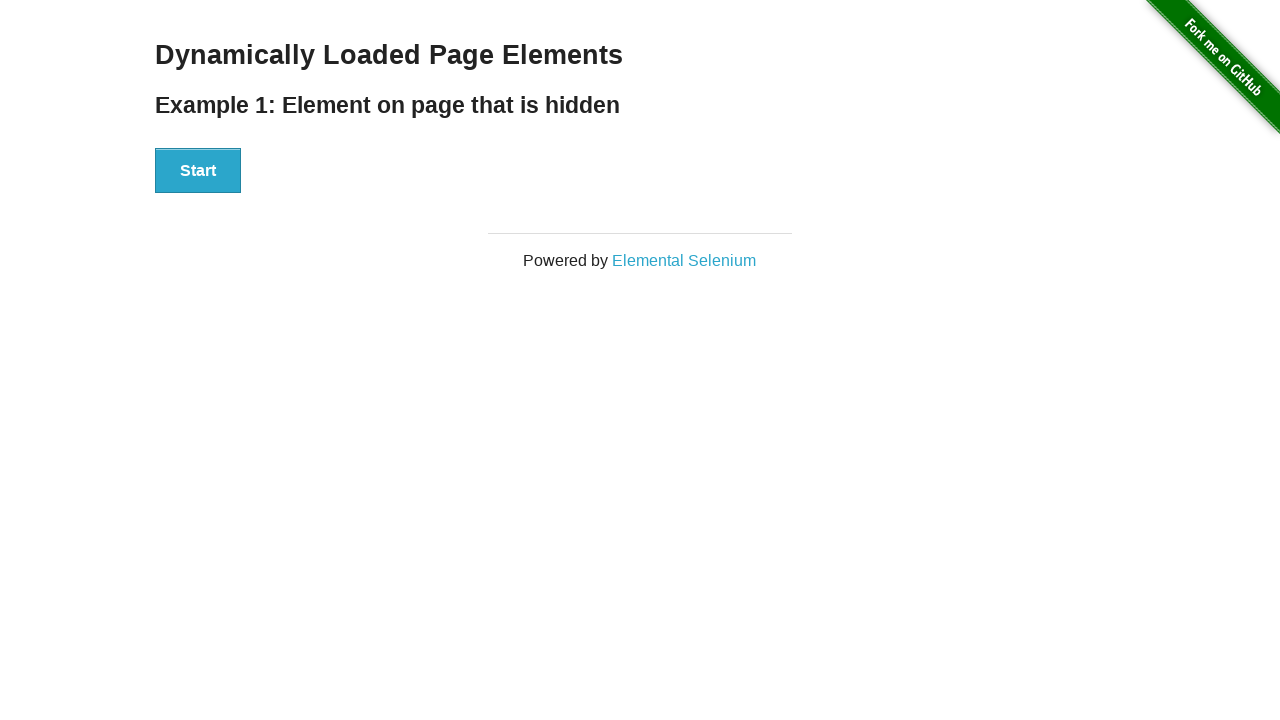

Navigated to dynamic loading page
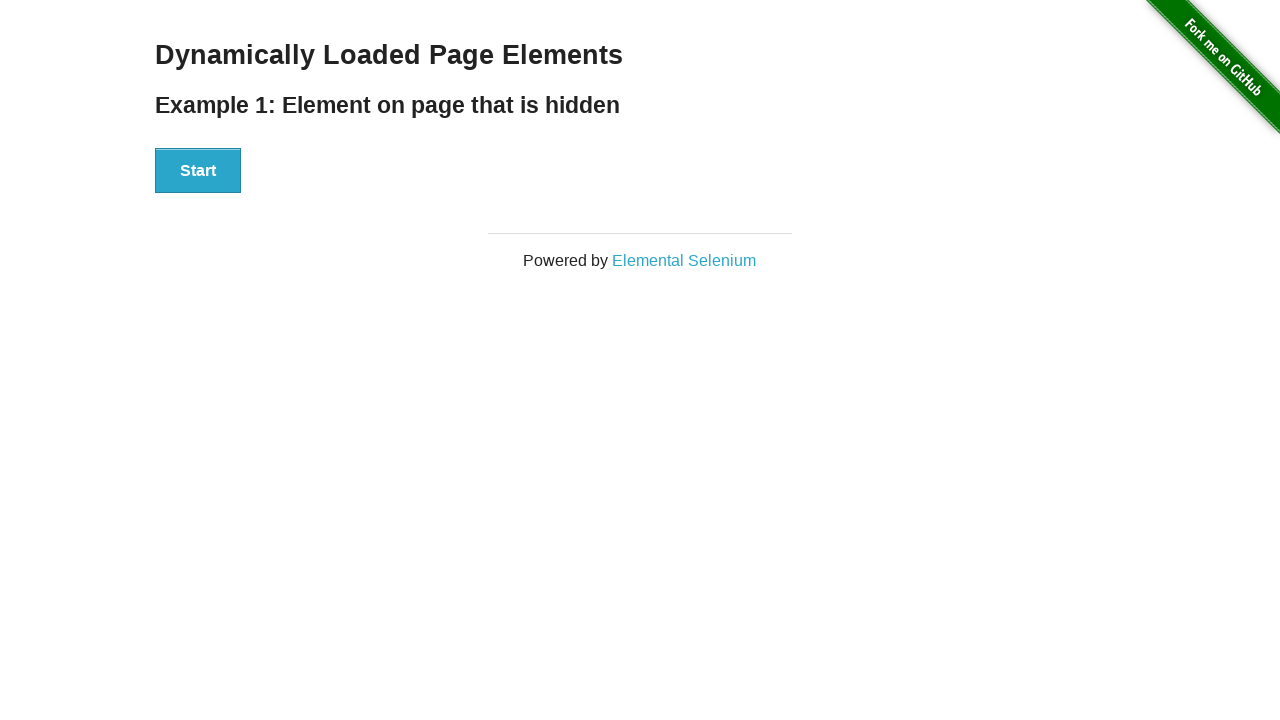

Clicked the Start button at (198, 171) on #start button
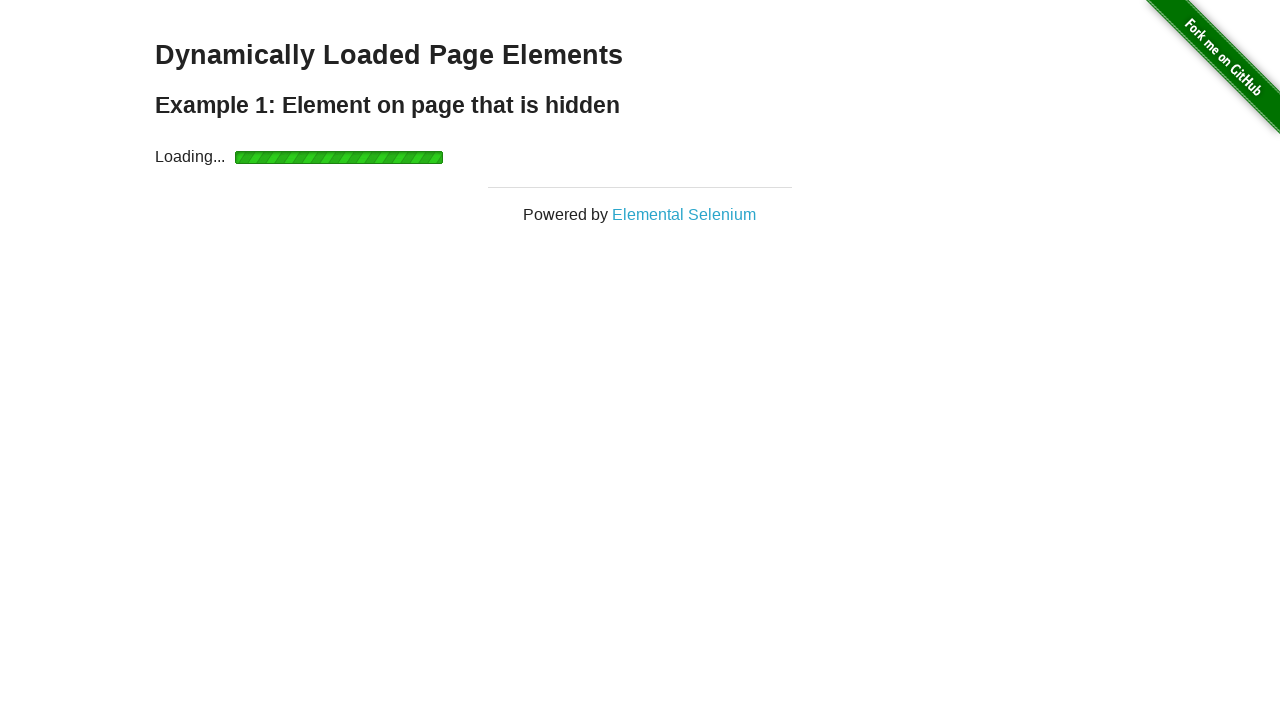

Finish text became visible after loading
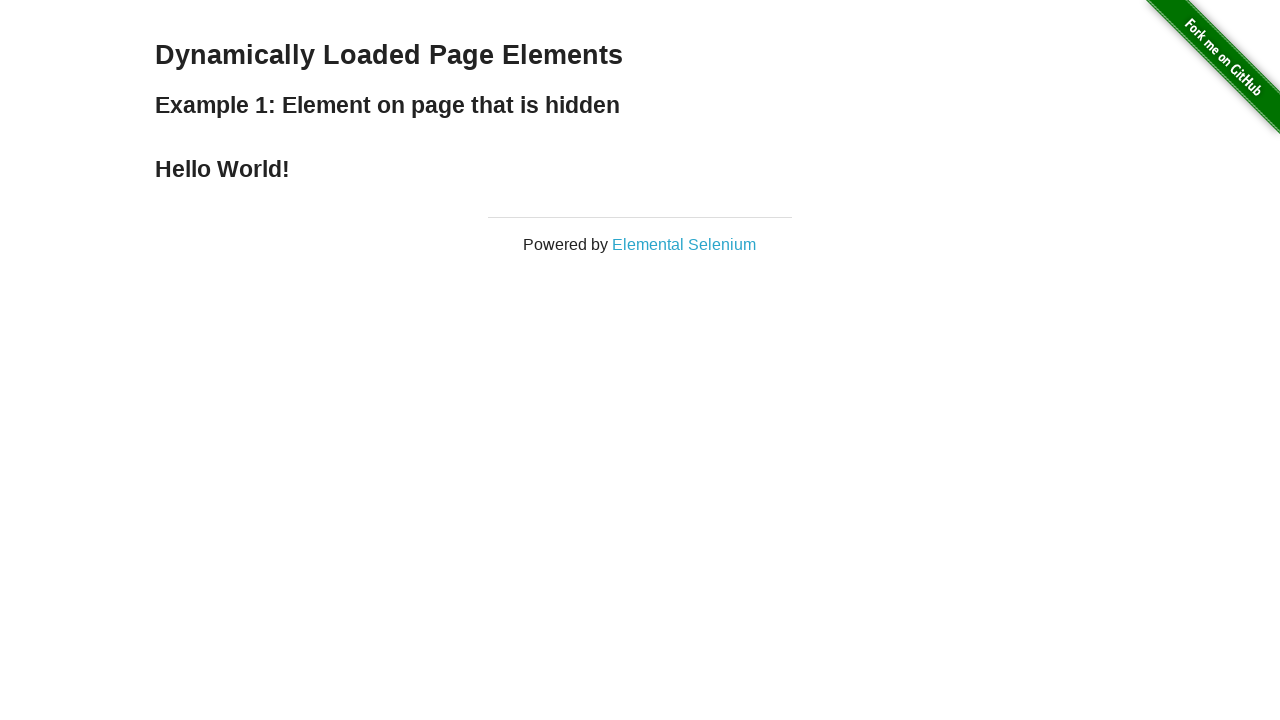

Verified finish text is 'Hello World!'
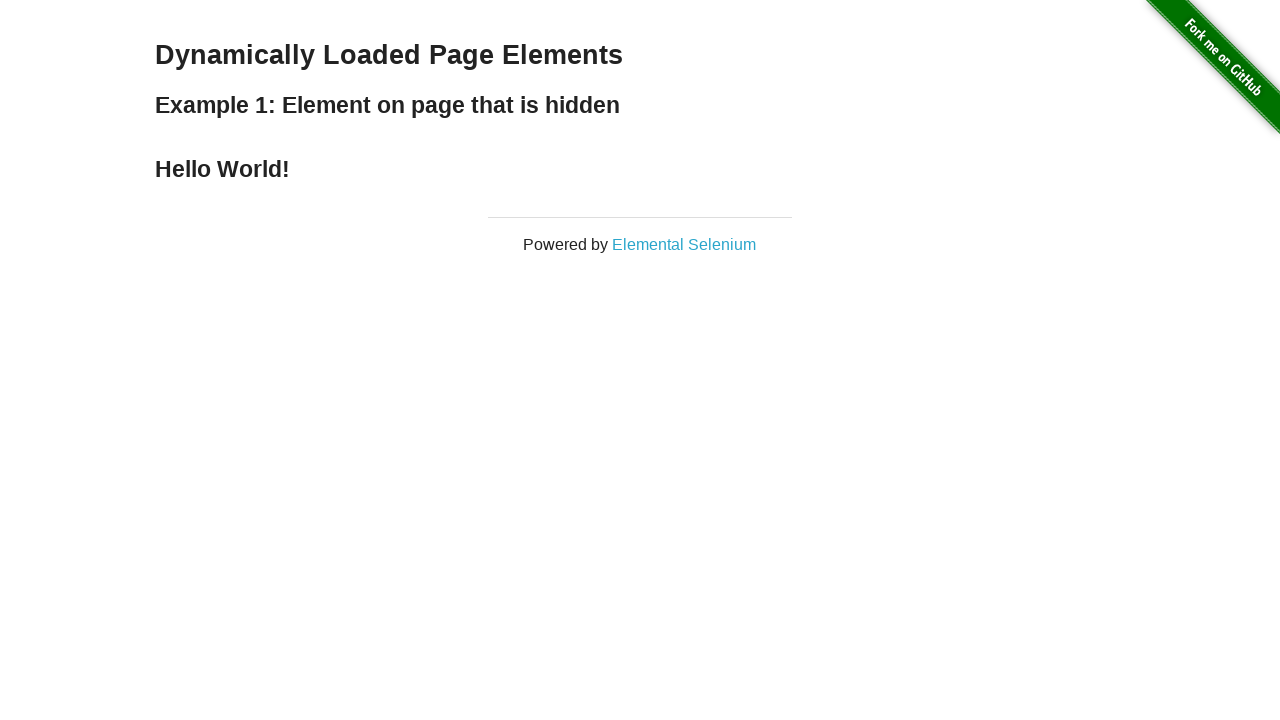

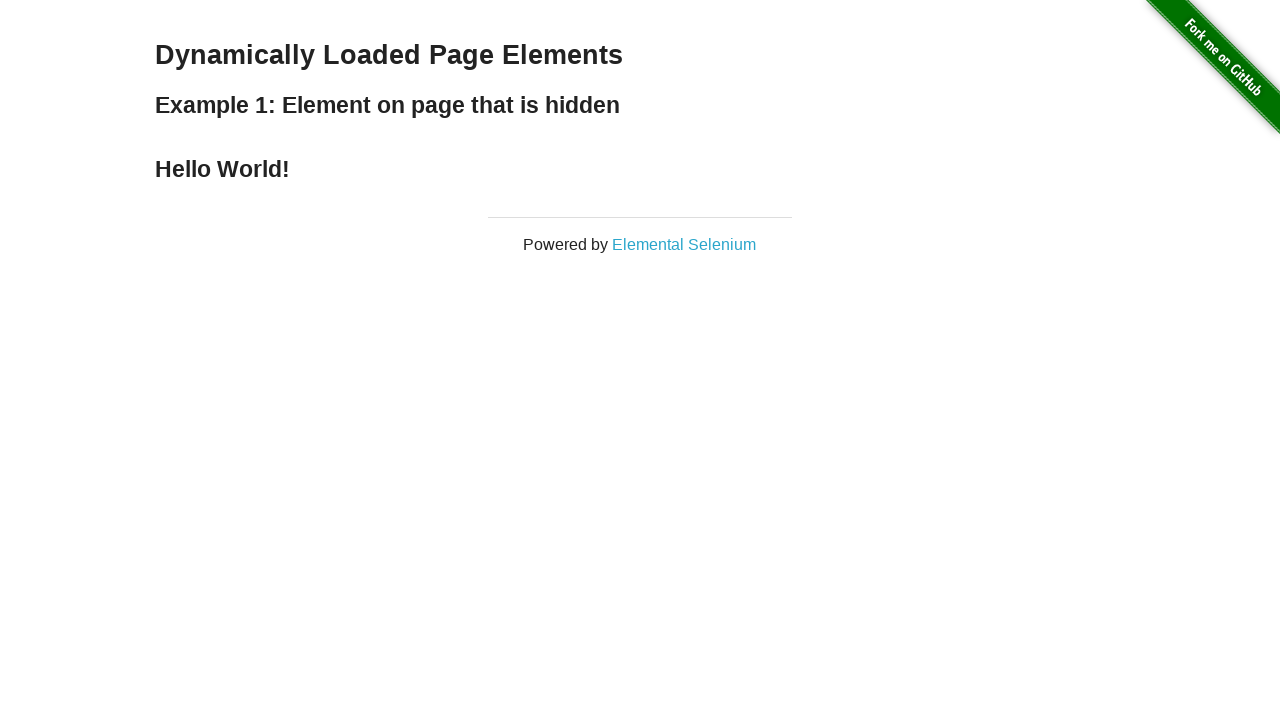